Solves a math problem by extracting a value from the page, calculating the result using a mathematical formula, and submitting the answer along with checkbox/radio selections

Starting URL: http://suninjuly.github.io/math.html

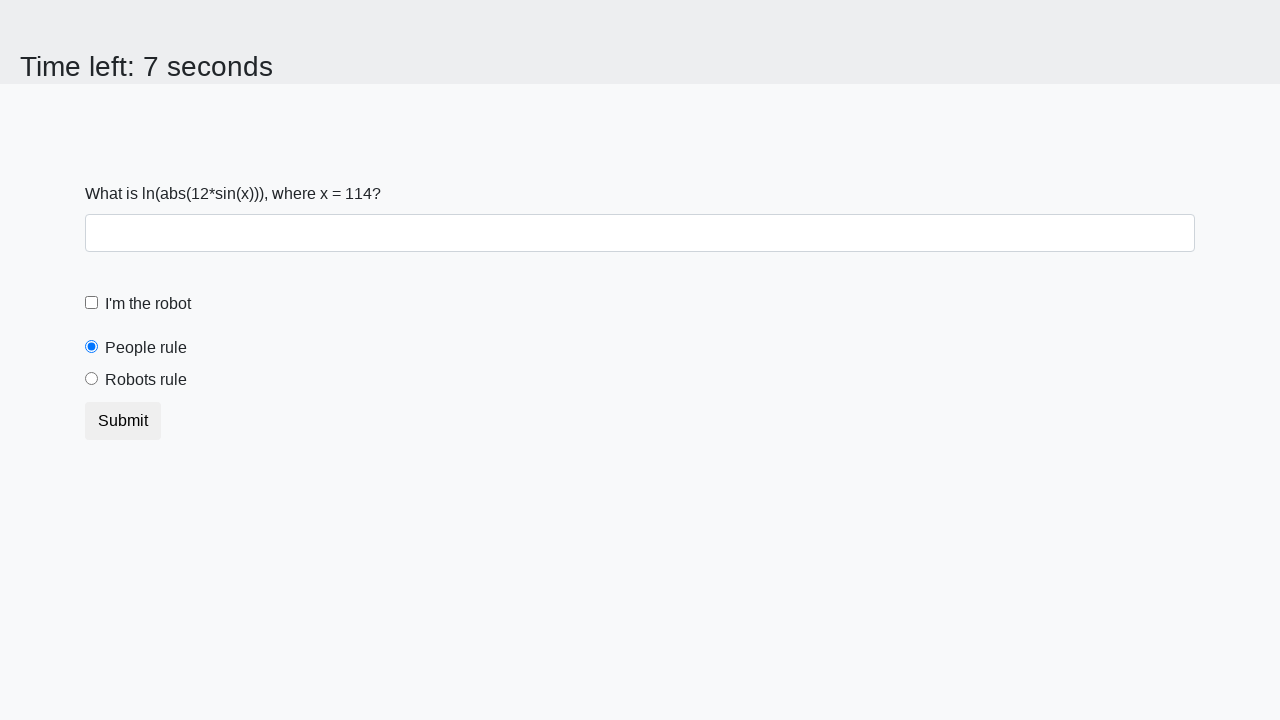

Located the input value element (#input_value)
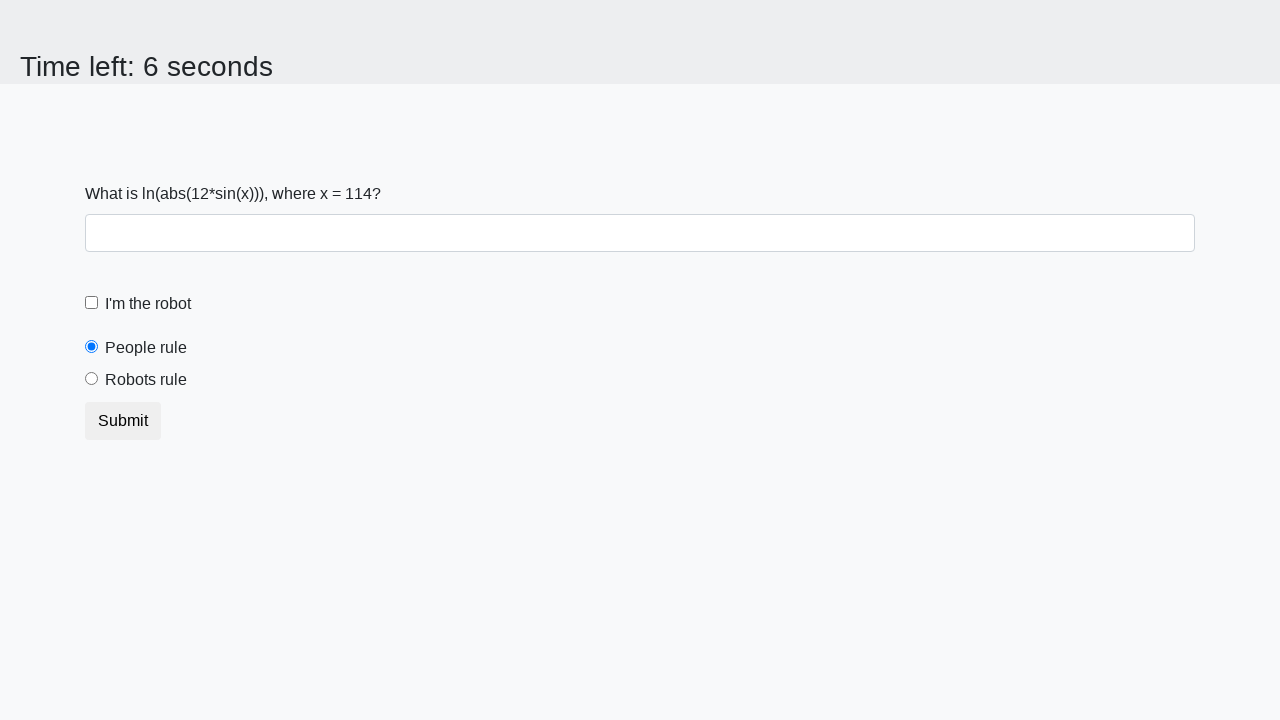

Extracted x value from page: 114
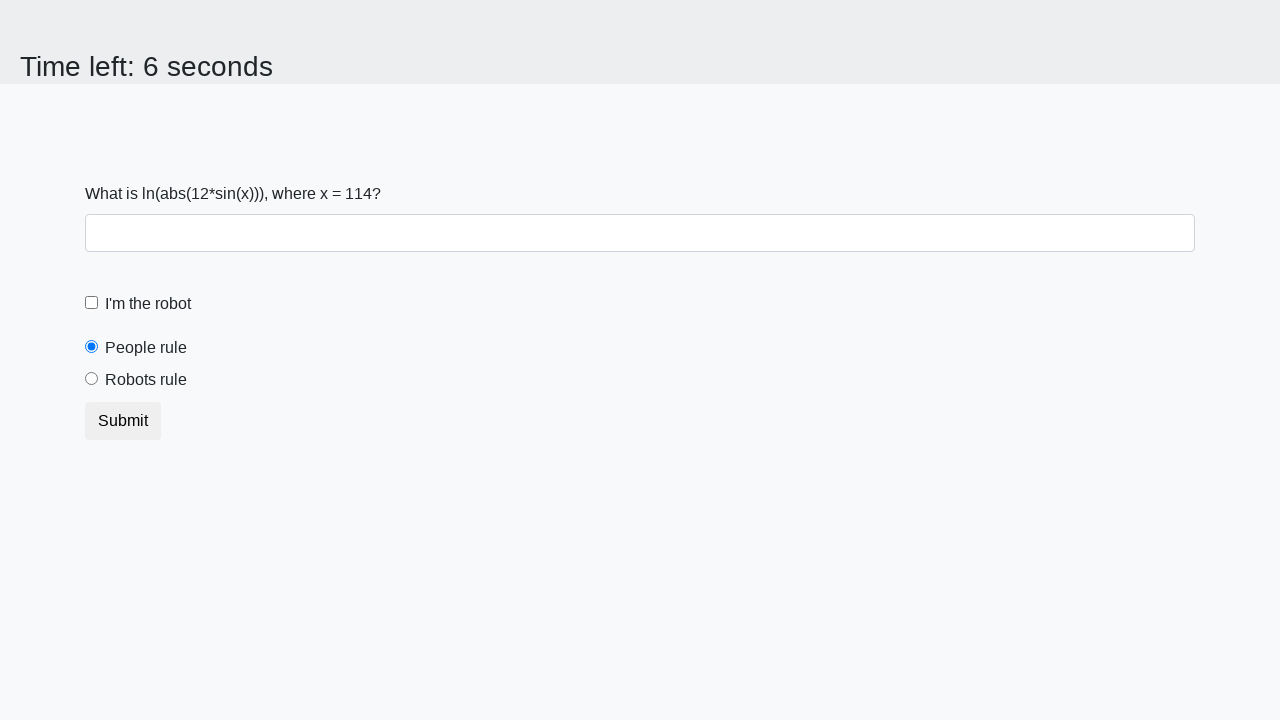

Calculated answer using formula: y = 2.2428101057046232
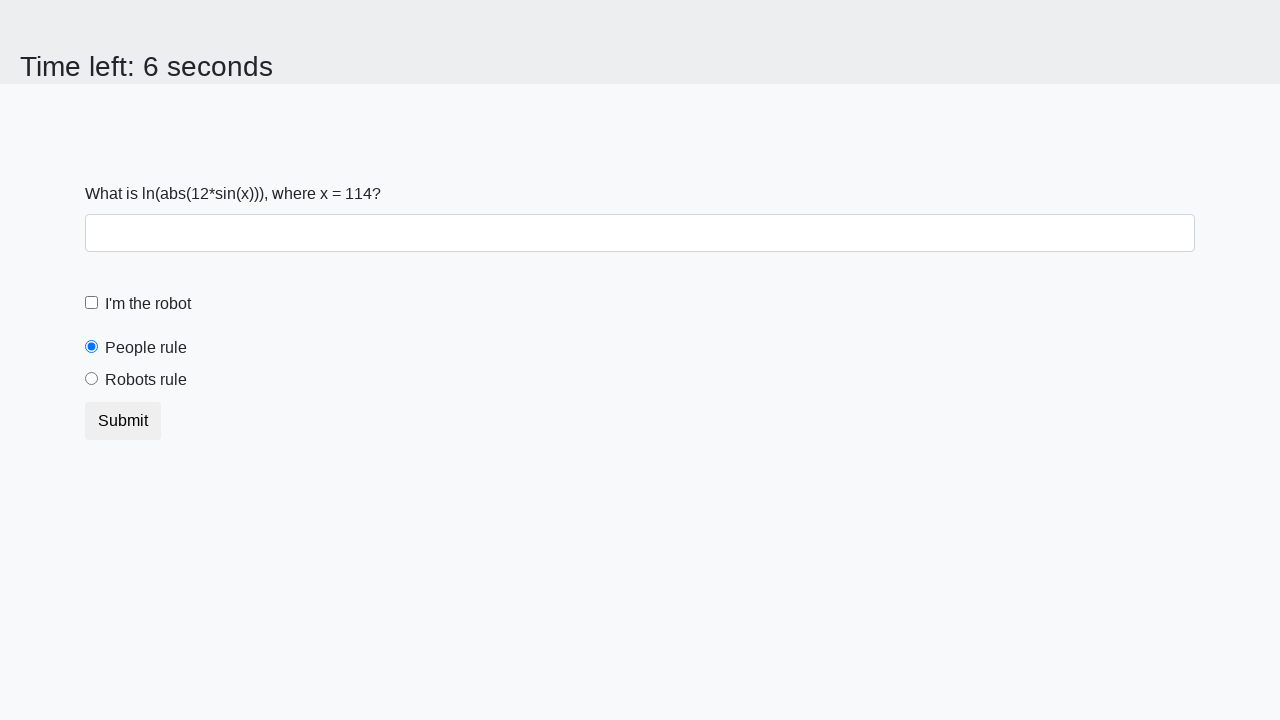

Filled answer field with calculated value: 2.2428101057046232 on #answer
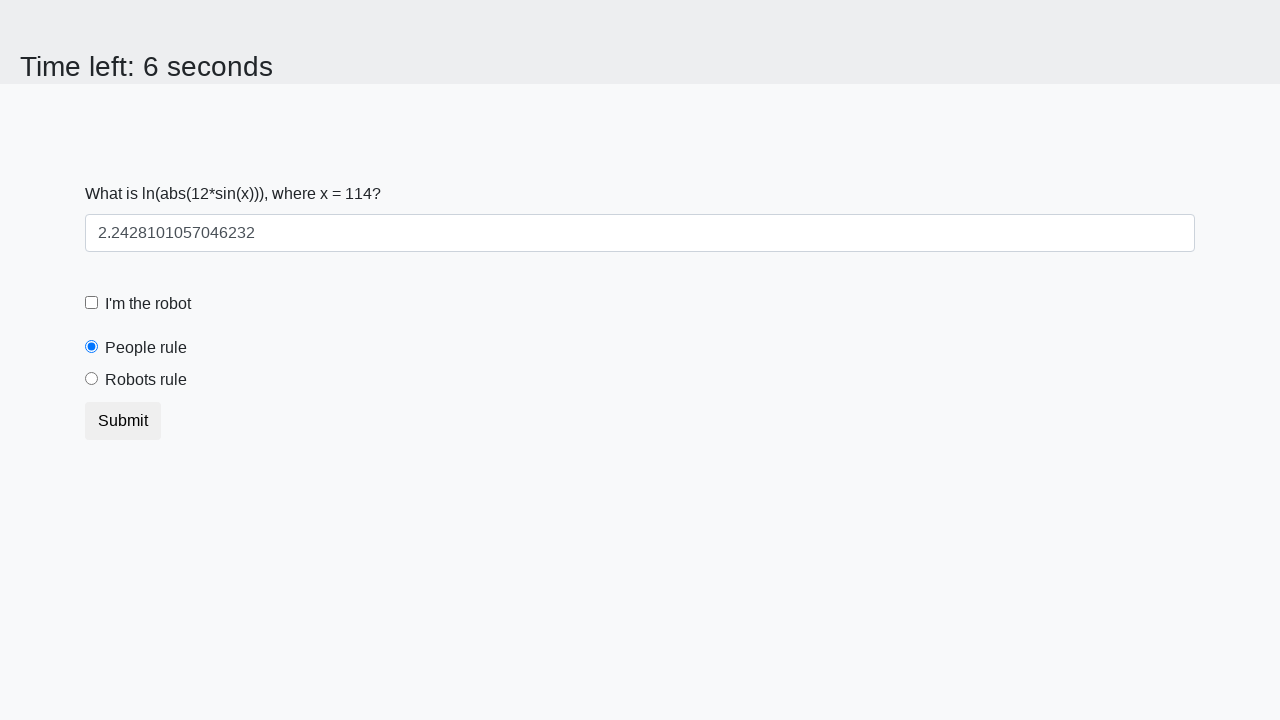

Clicked robot checkbox (#robotCheckbox) at (92, 303) on #robotCheckbox
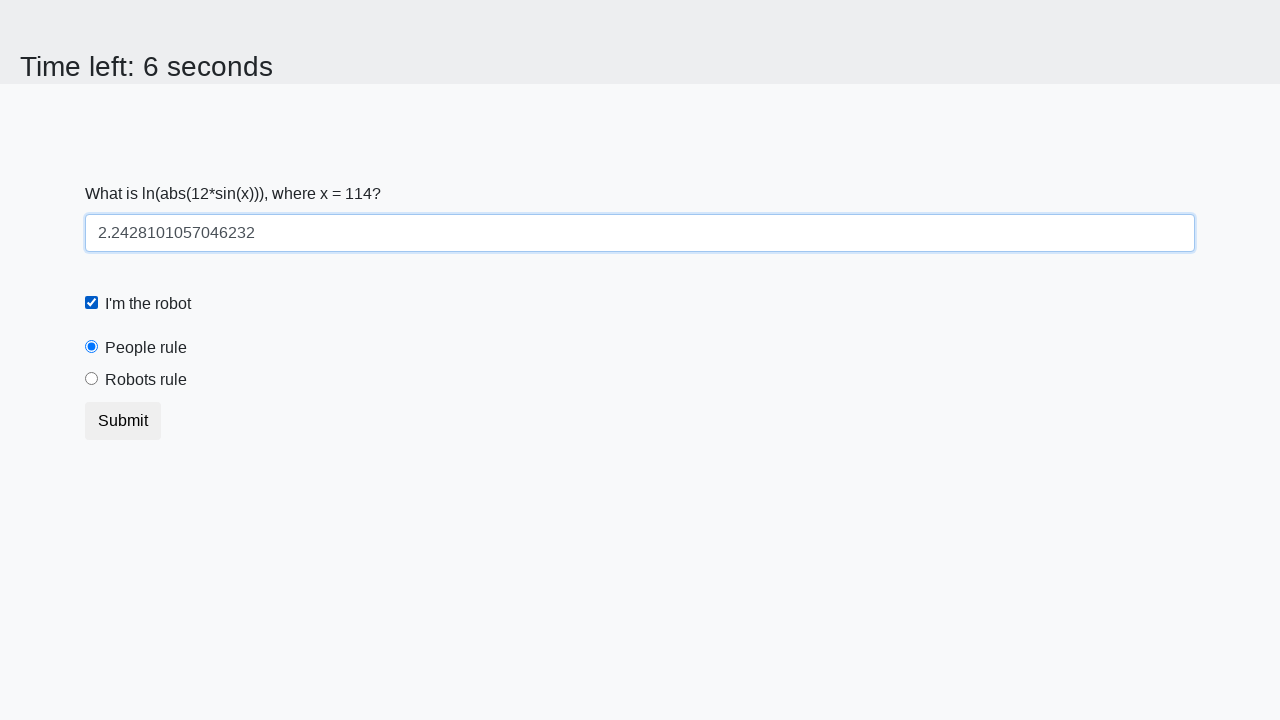

Selected robots rule radio button (#robotsRule) at (92, 379) on #robotsRule
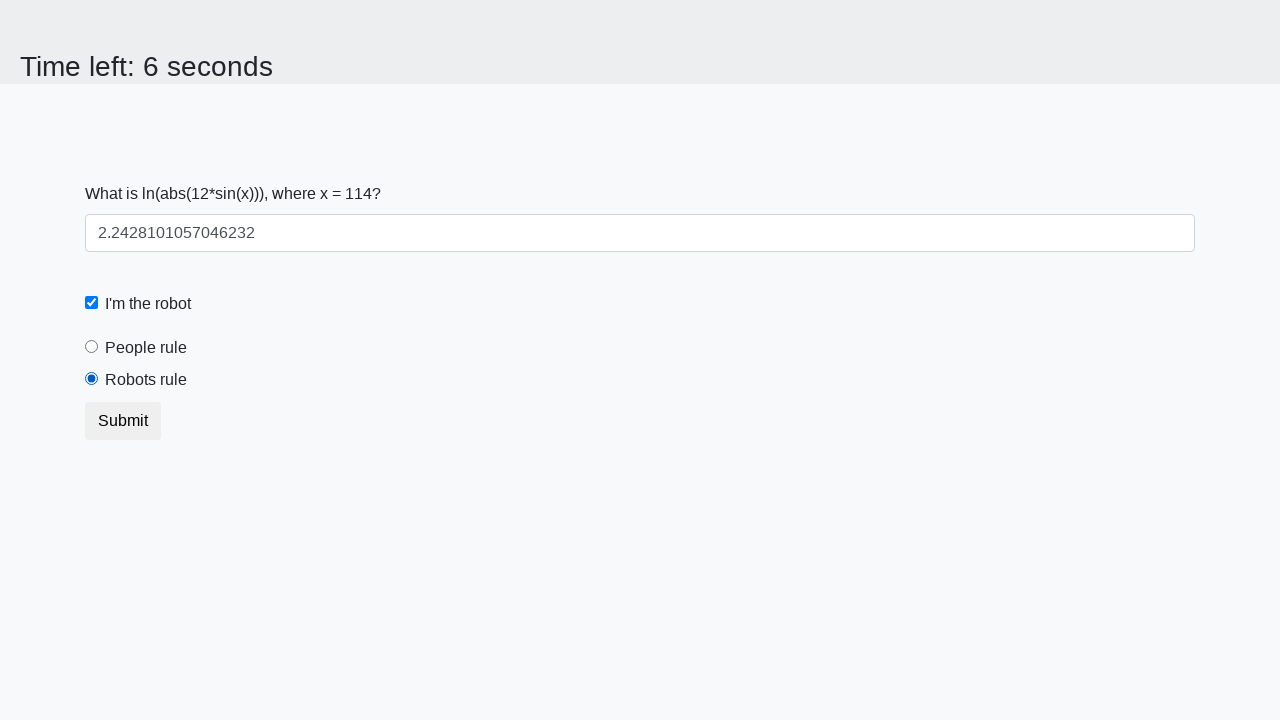

Located people rule radio button (#peopleRule)
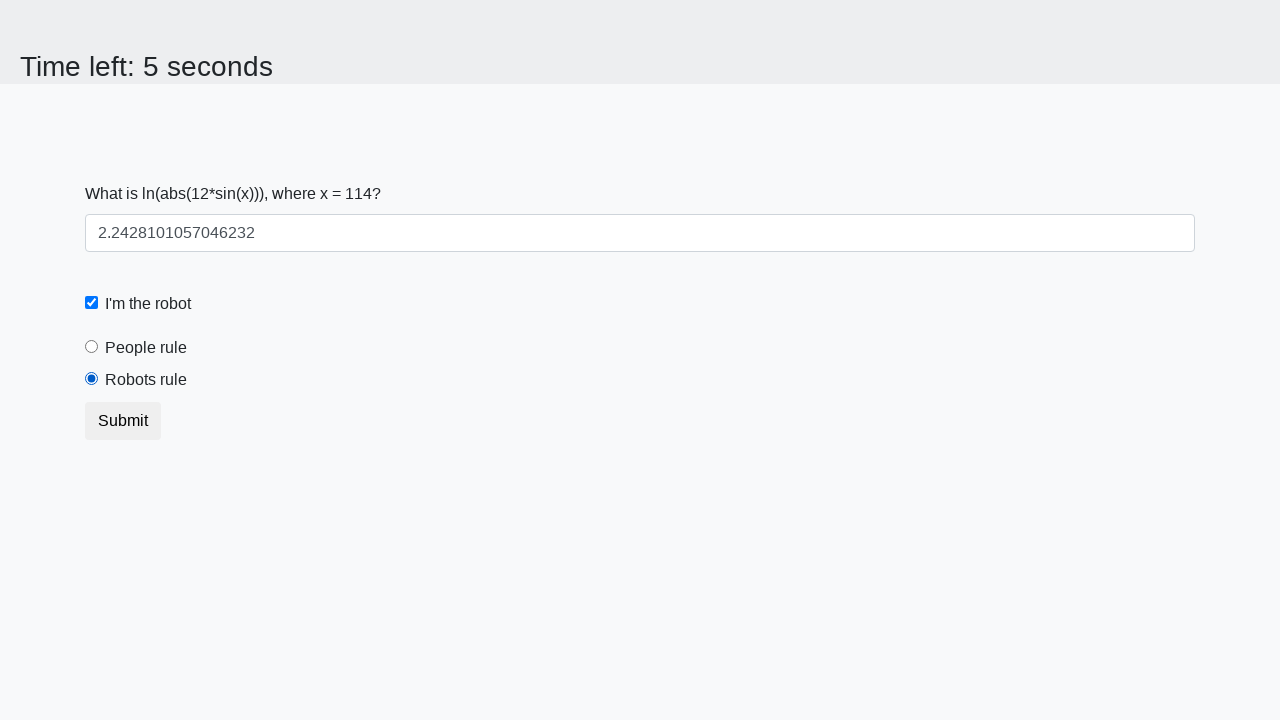

Retrieved id attribute from people radio button: peopleRule
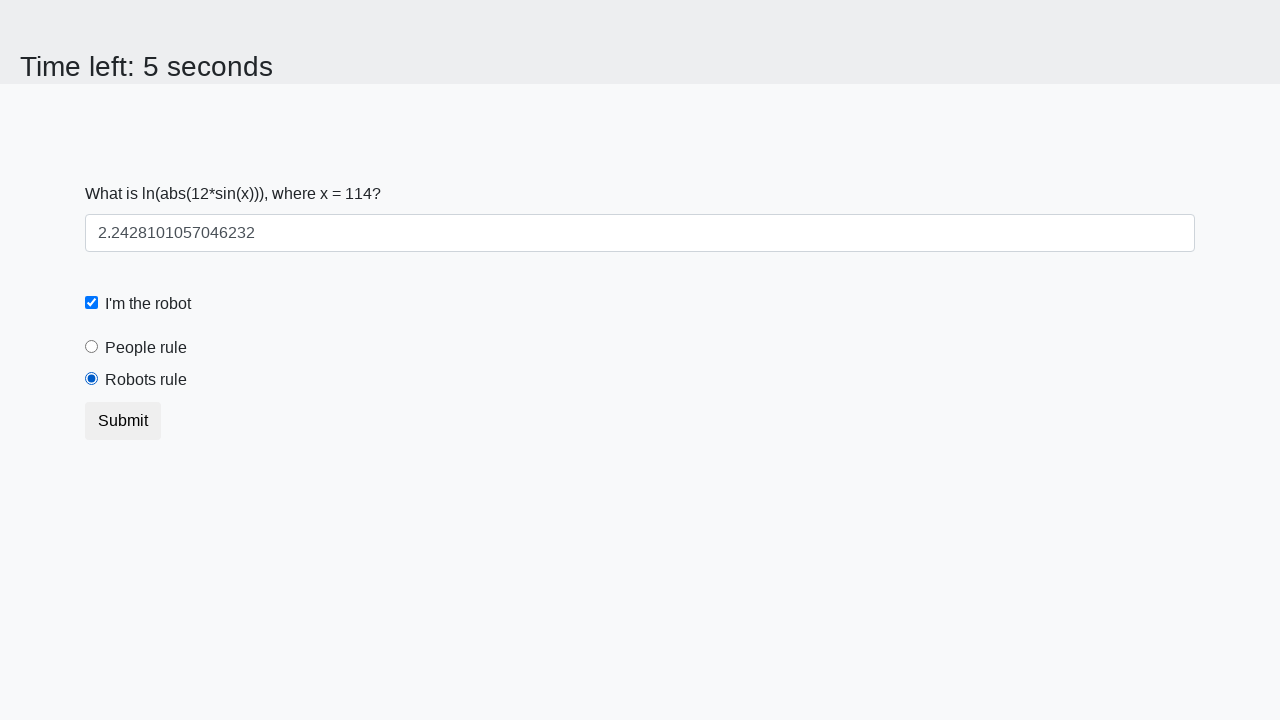

Clicked form submit button at (123, 421) on xpath=/html/body/div/form/button
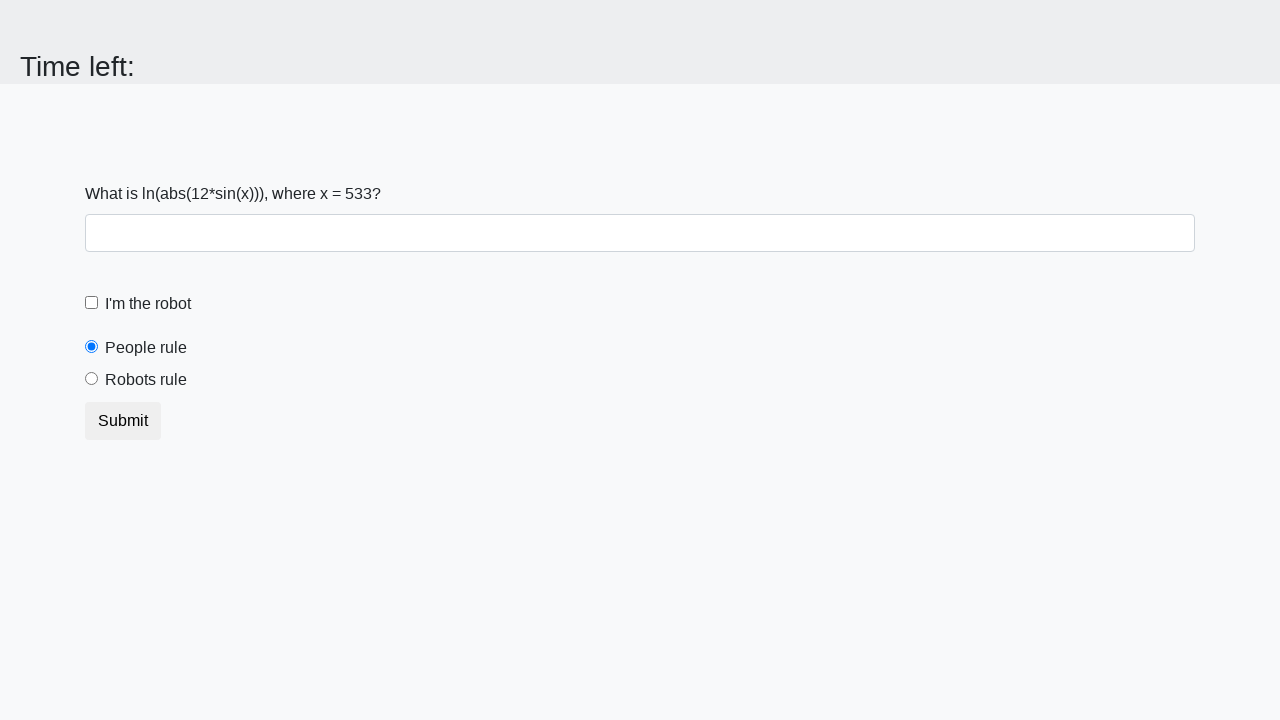

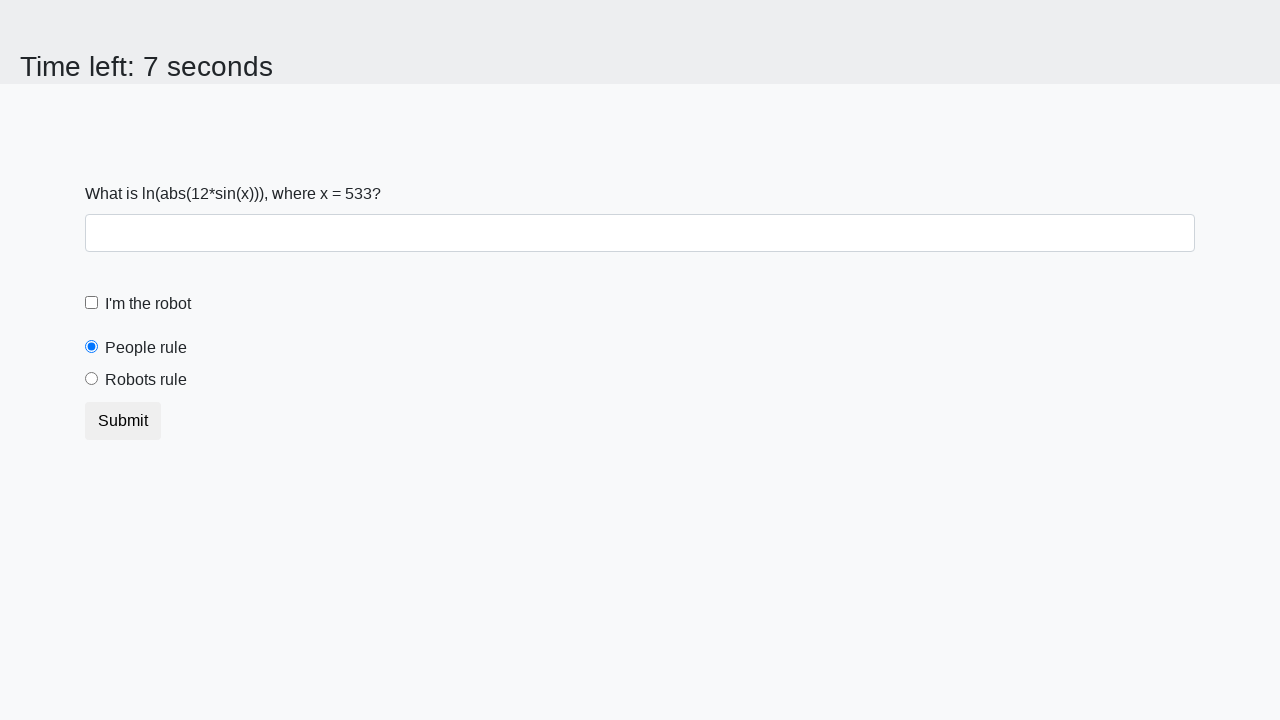